Tests that the Clear completed button displays correct text after marking an item complete

Starting URL: https://demo.playwright.dev/todomvc

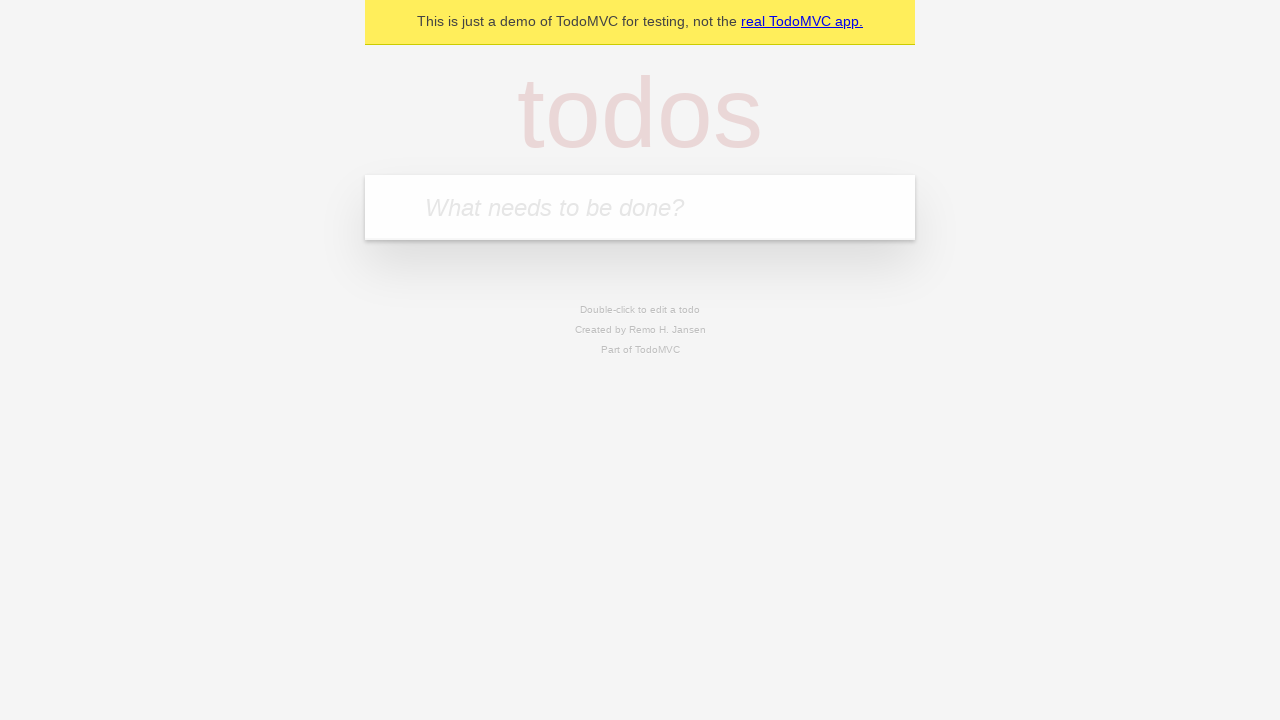

Filled new todo input with 'buy some cheese' on .new-todo
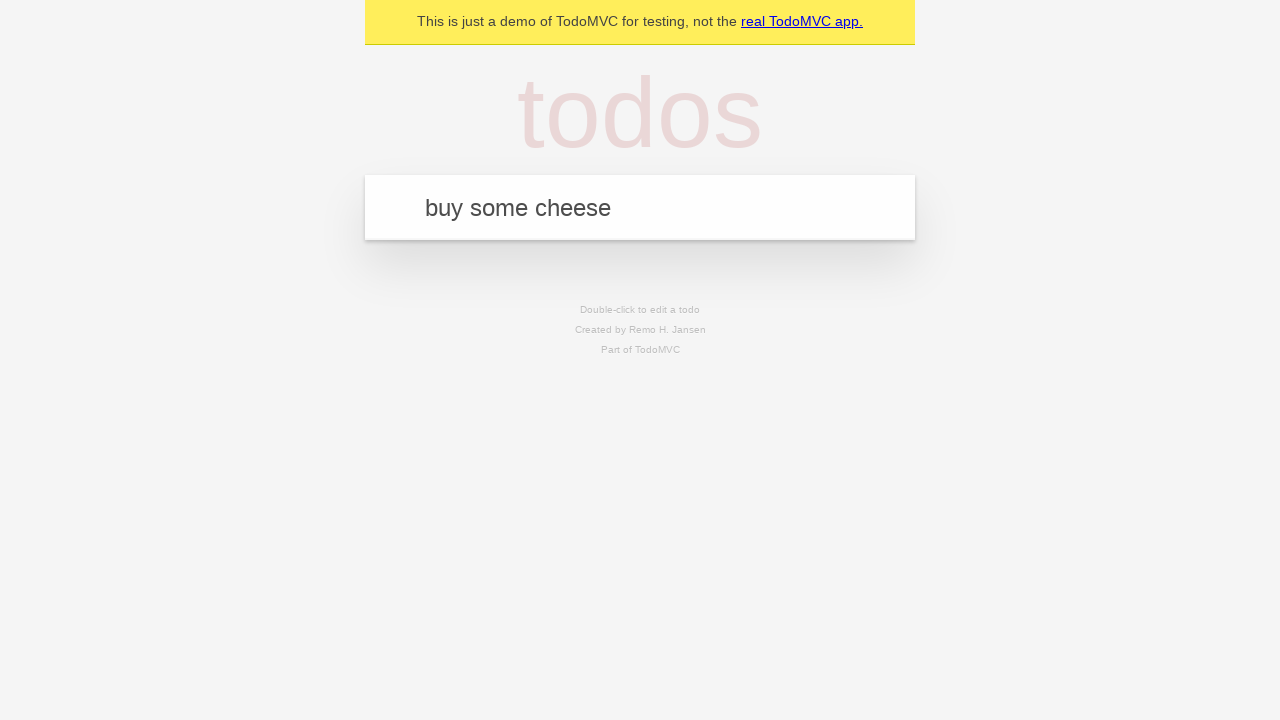

Pressed Enter to add first todo on .new-todo
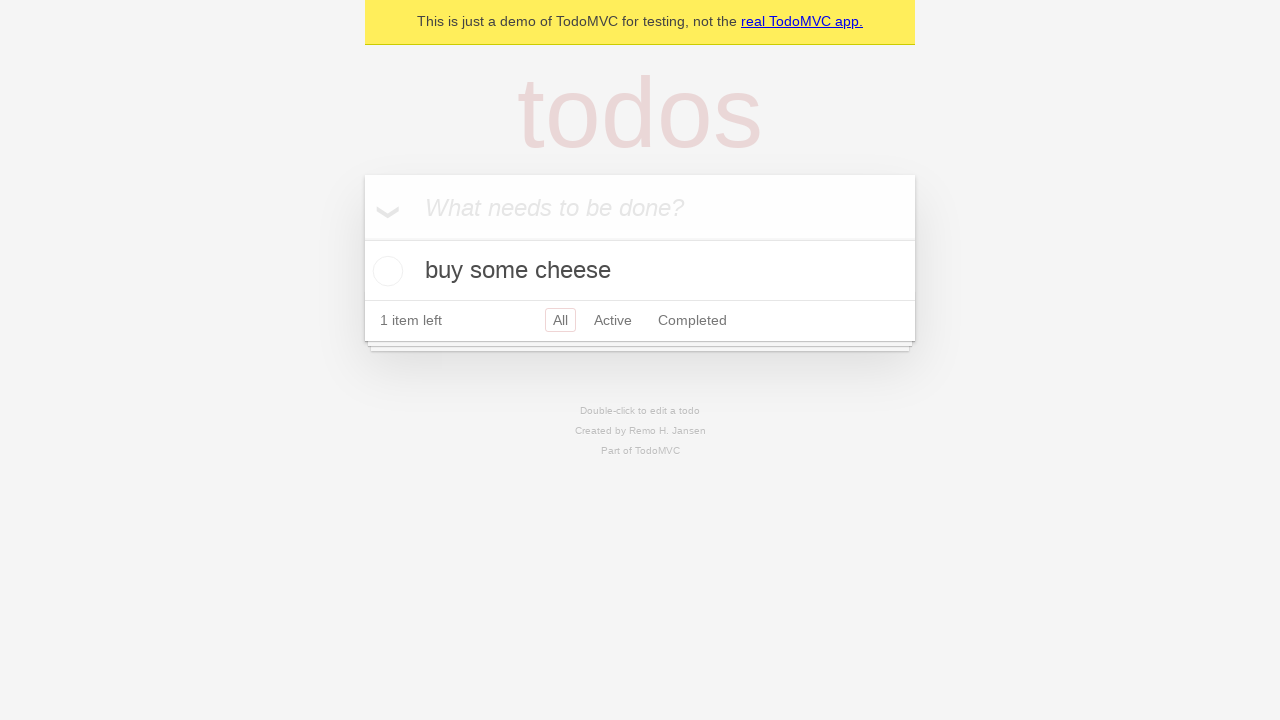

Filled new todo input with 'feed the cat' on .new-todo
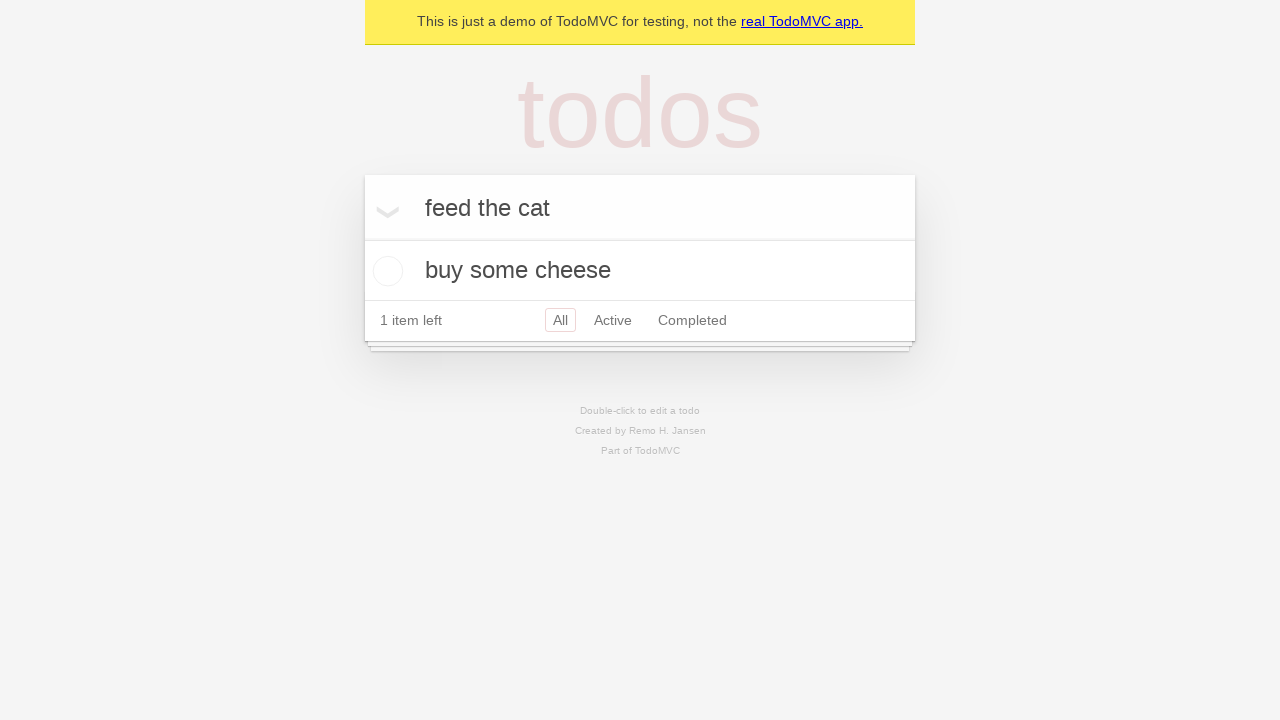

Pressed Enter to add second todo on .new-todo
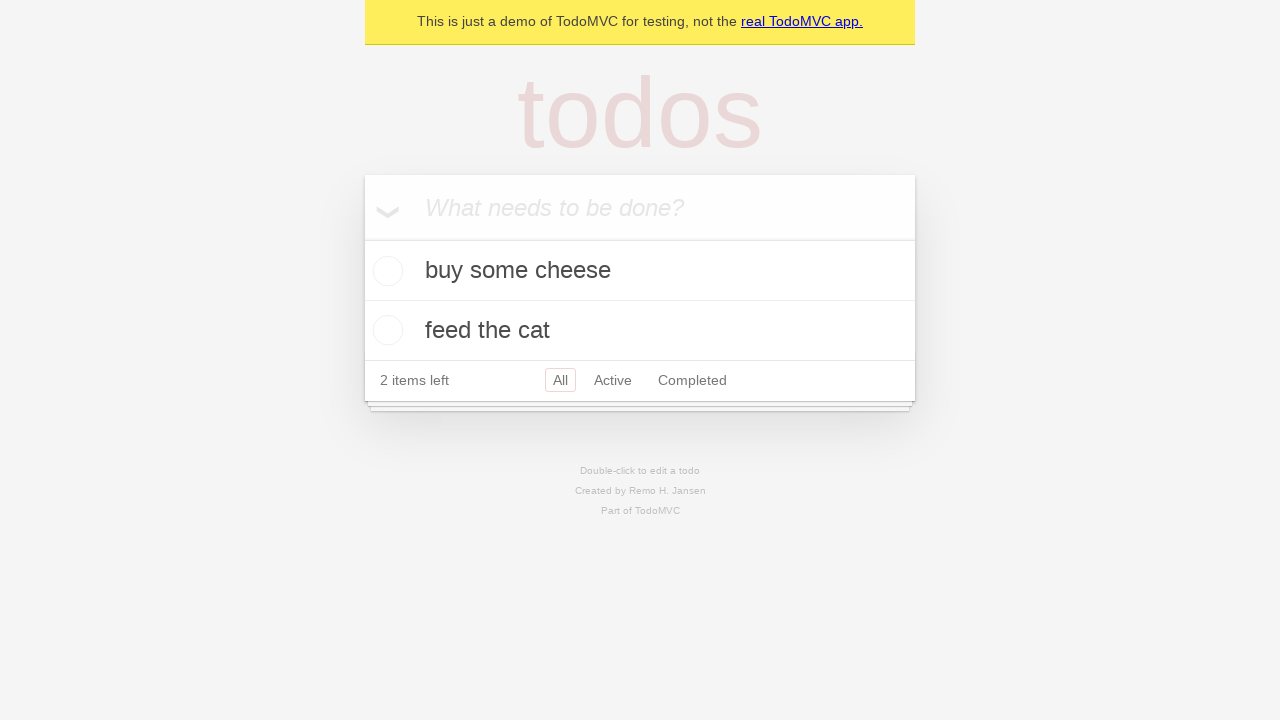

Filled new todo input with 'book a doctors appointment' on .new-todo
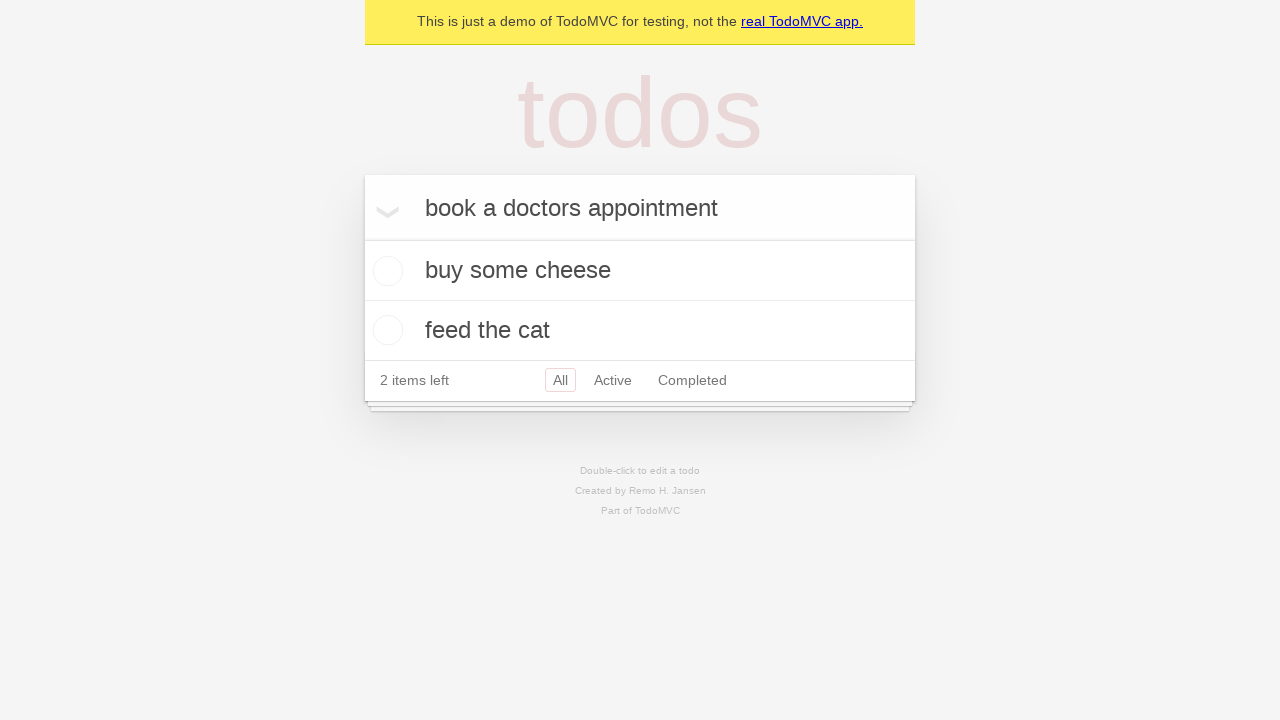

Pressed Enter to add third todo on .new-todo
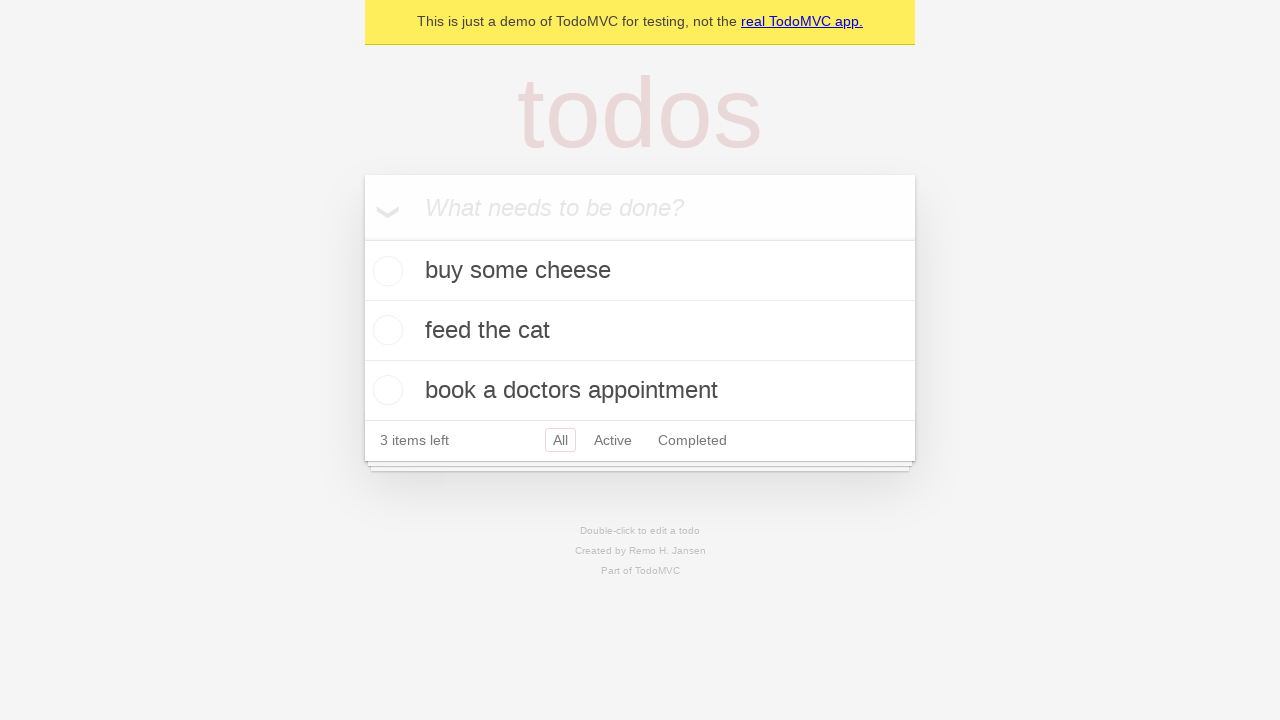

Waited for all three todo items to appear in the list
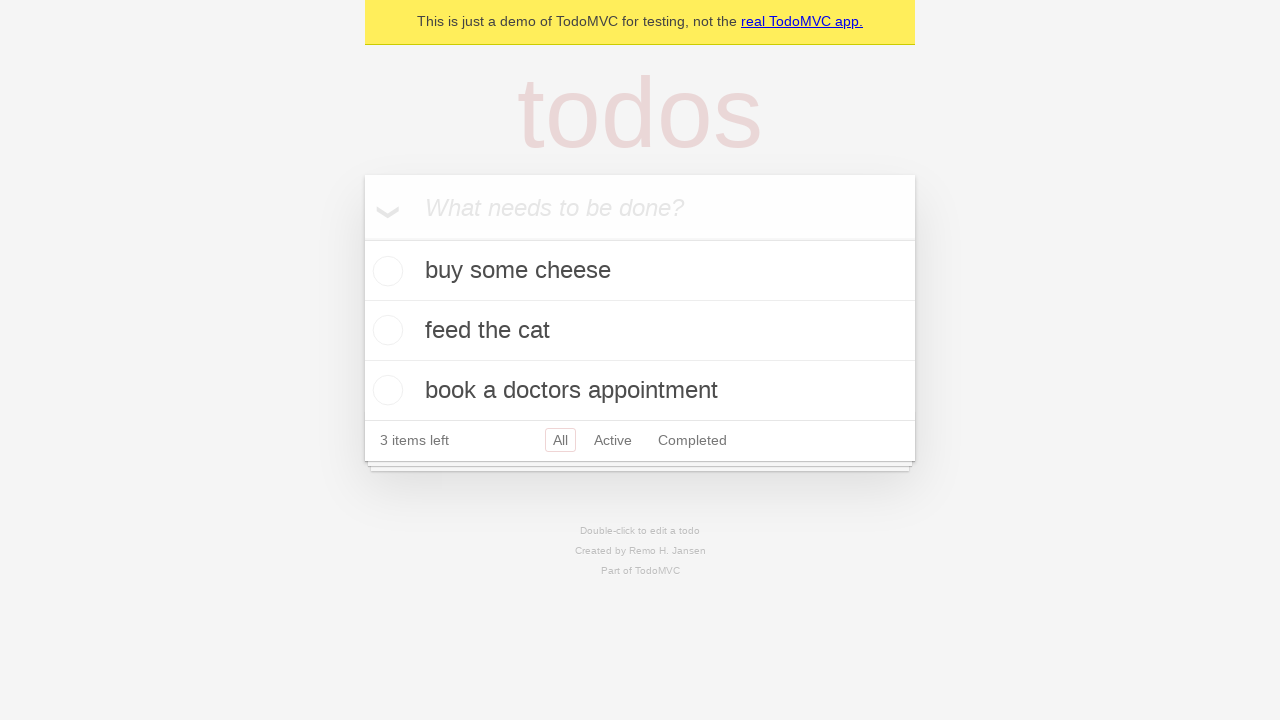

Marked first todo item as complete at (385, 271) on .todo-list li .toggle >> nth=0
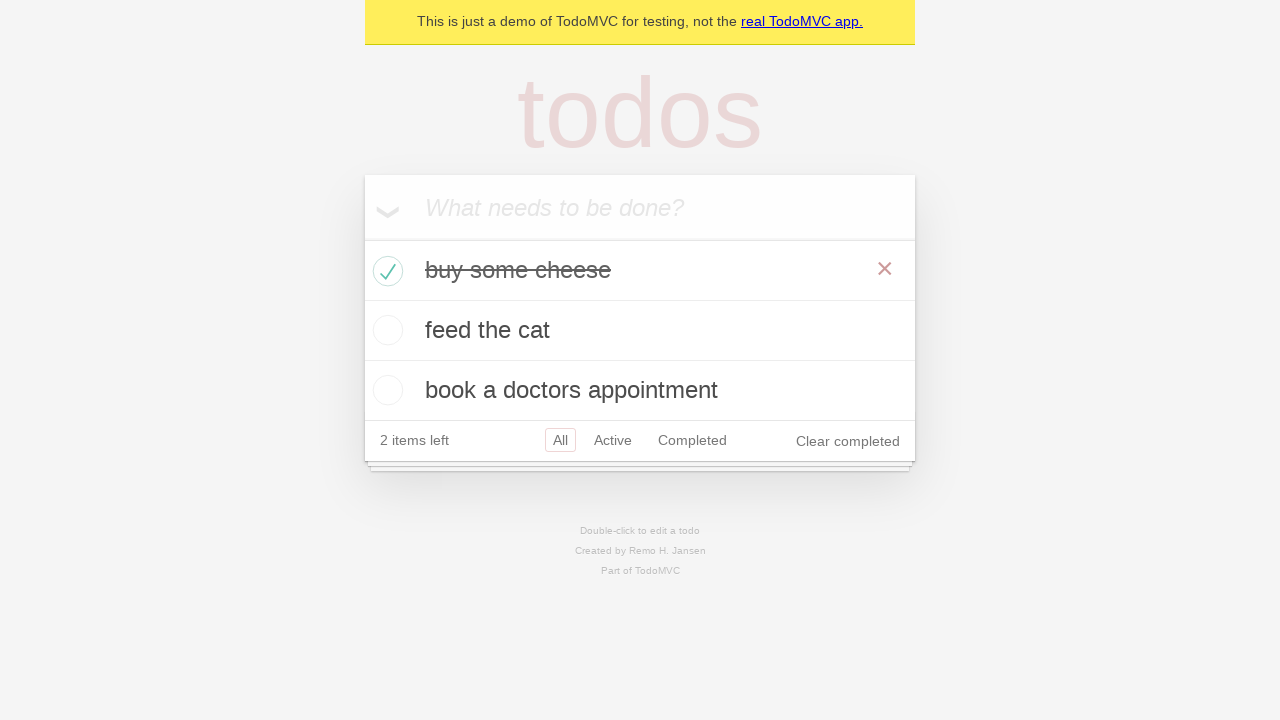

Verified 'Clear completed' button is displayed after marking item complete
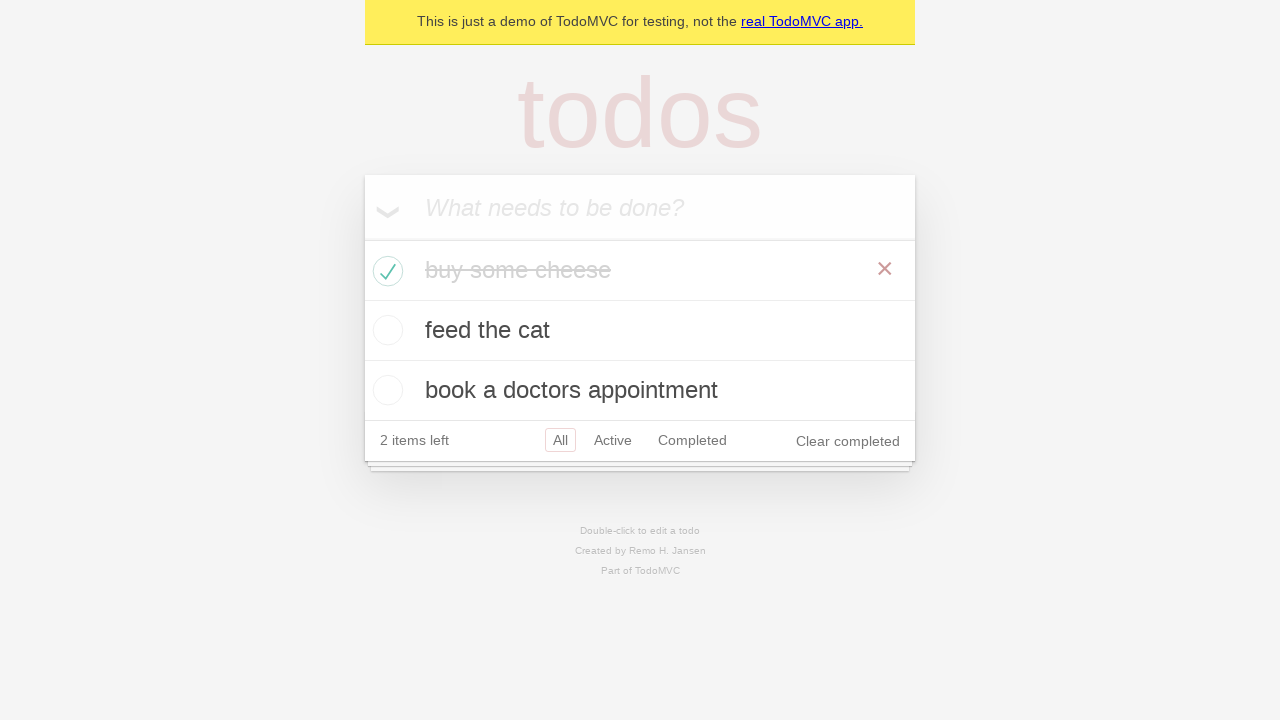

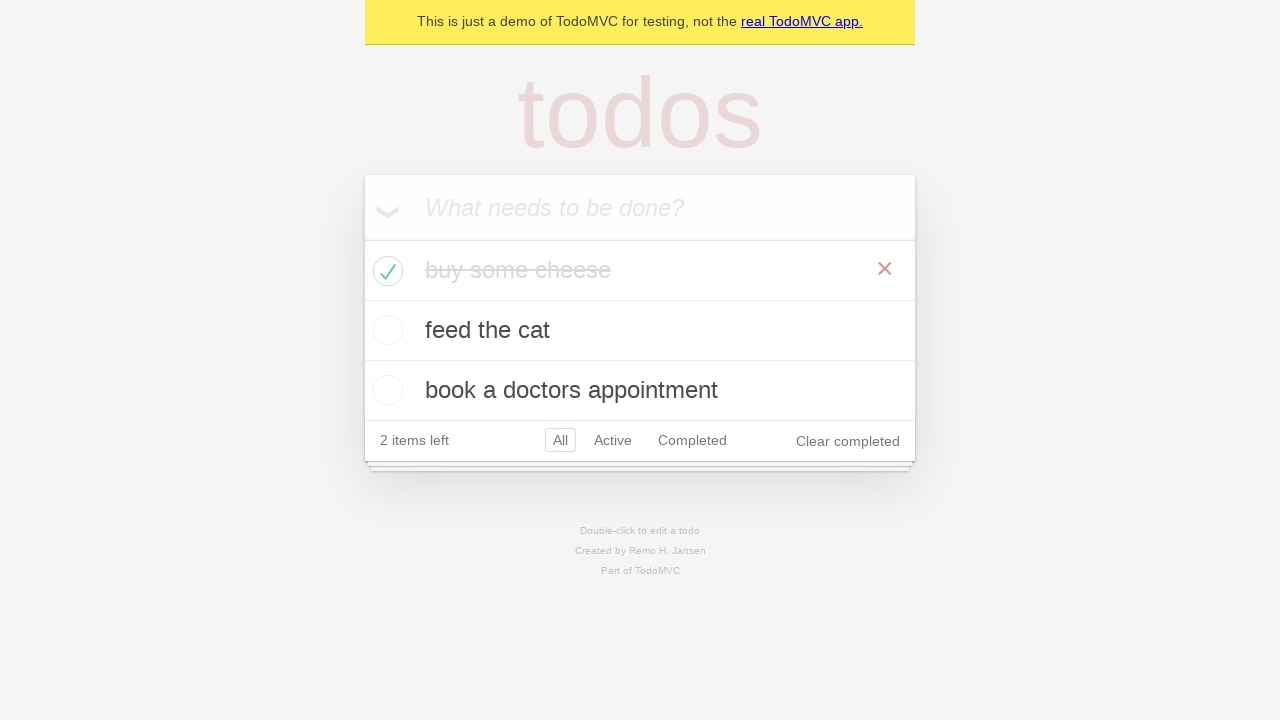